Tests mouse hover functionality by hovering over an element to reveal a hidden menu, then clicking on the revealed "Top" link

Starting URL: https://www.letskodeit.com/practice

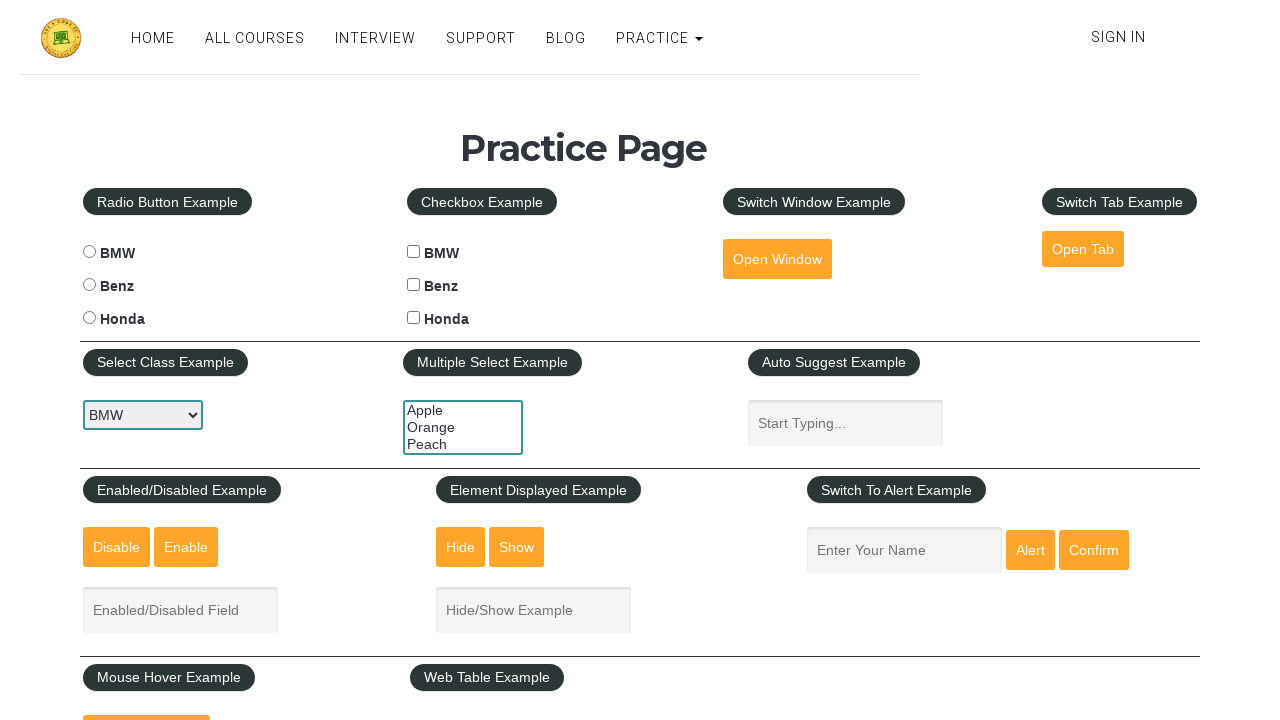

Scrolled down 600 pixels to make mouse hover element visible
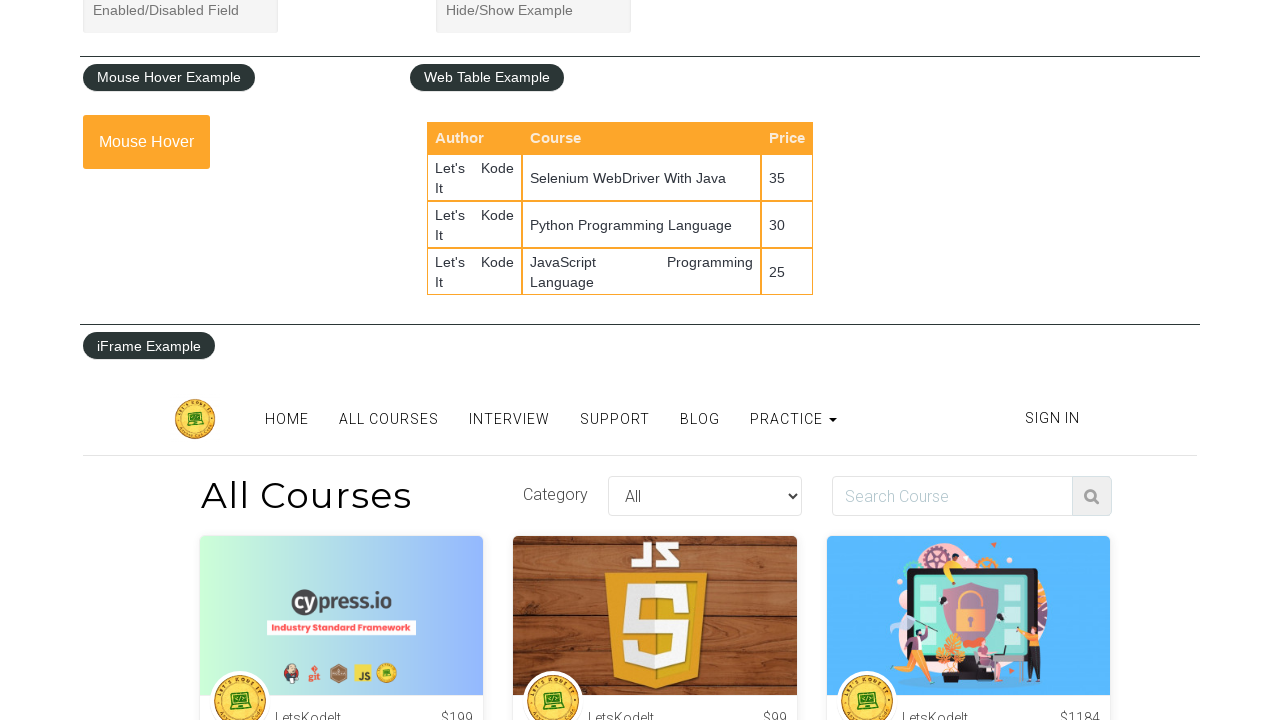

Hovered over mouse hover element to reveal dropdown menu at (146, 142) on #mousehover
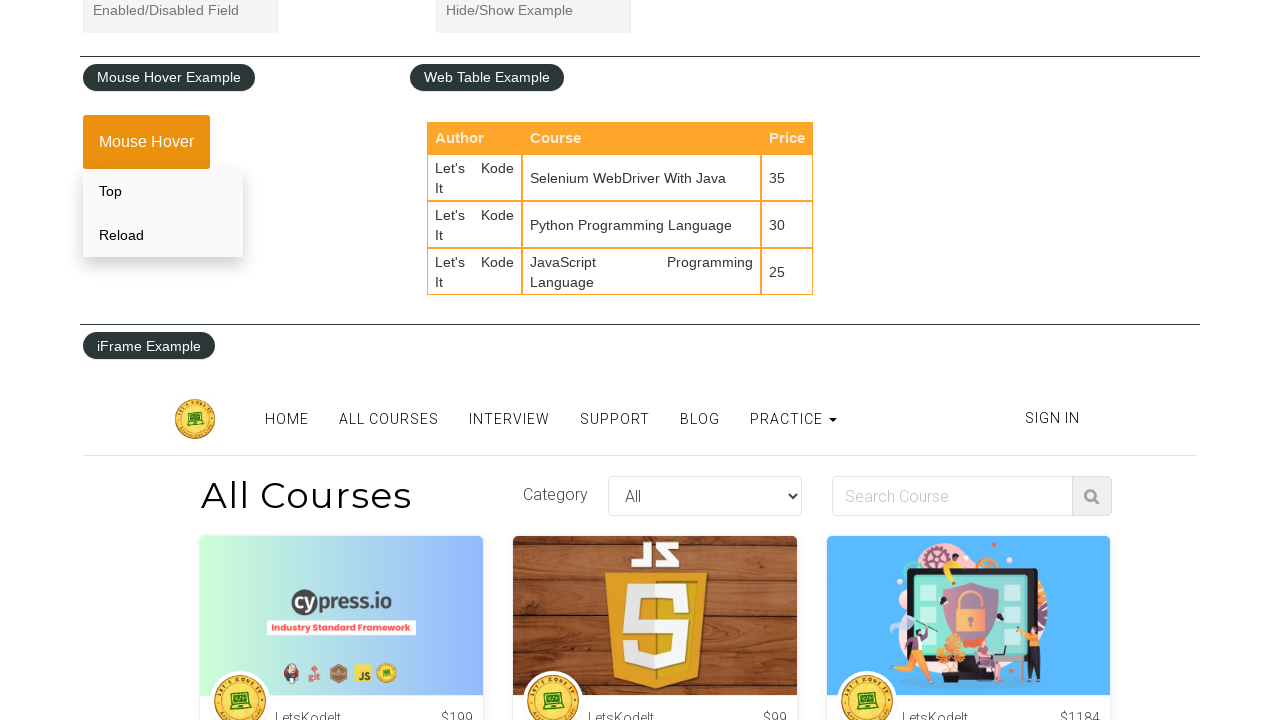

Clicked on the 'Top' link that appeared after hovering at (163, 191) on xpath=//div[@class='mouse-hover-content']//a[text()='Top']
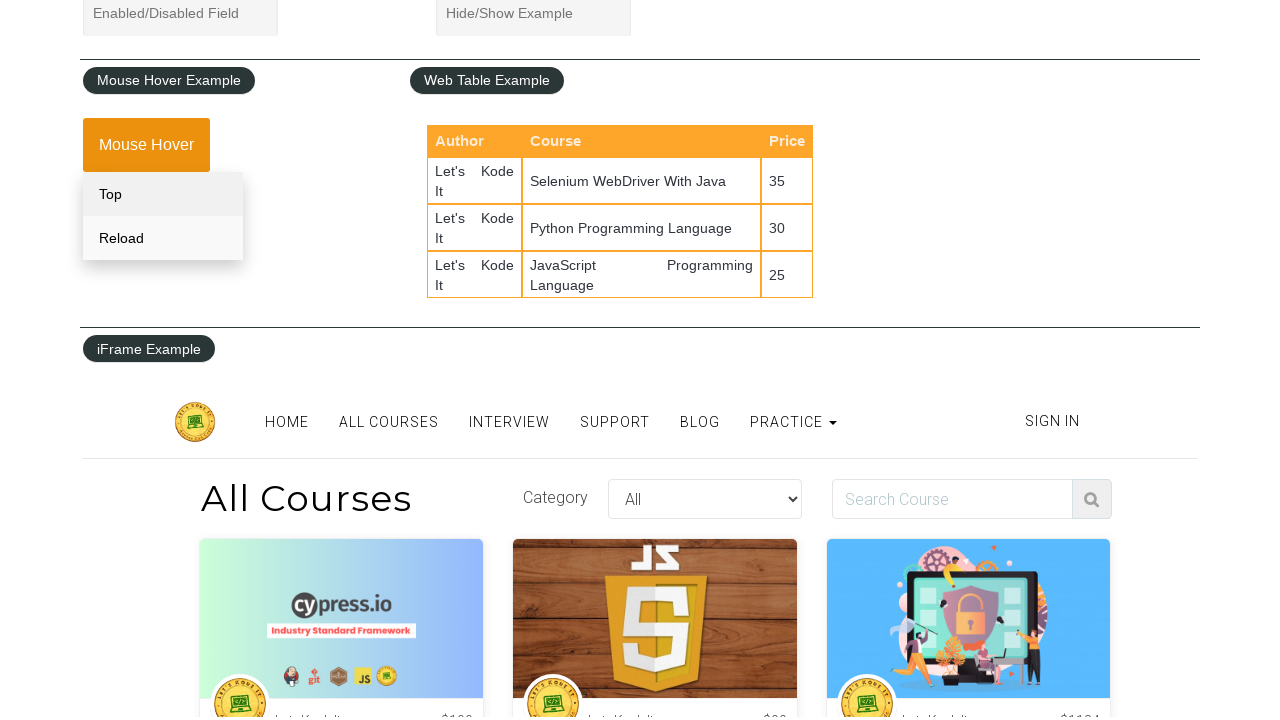

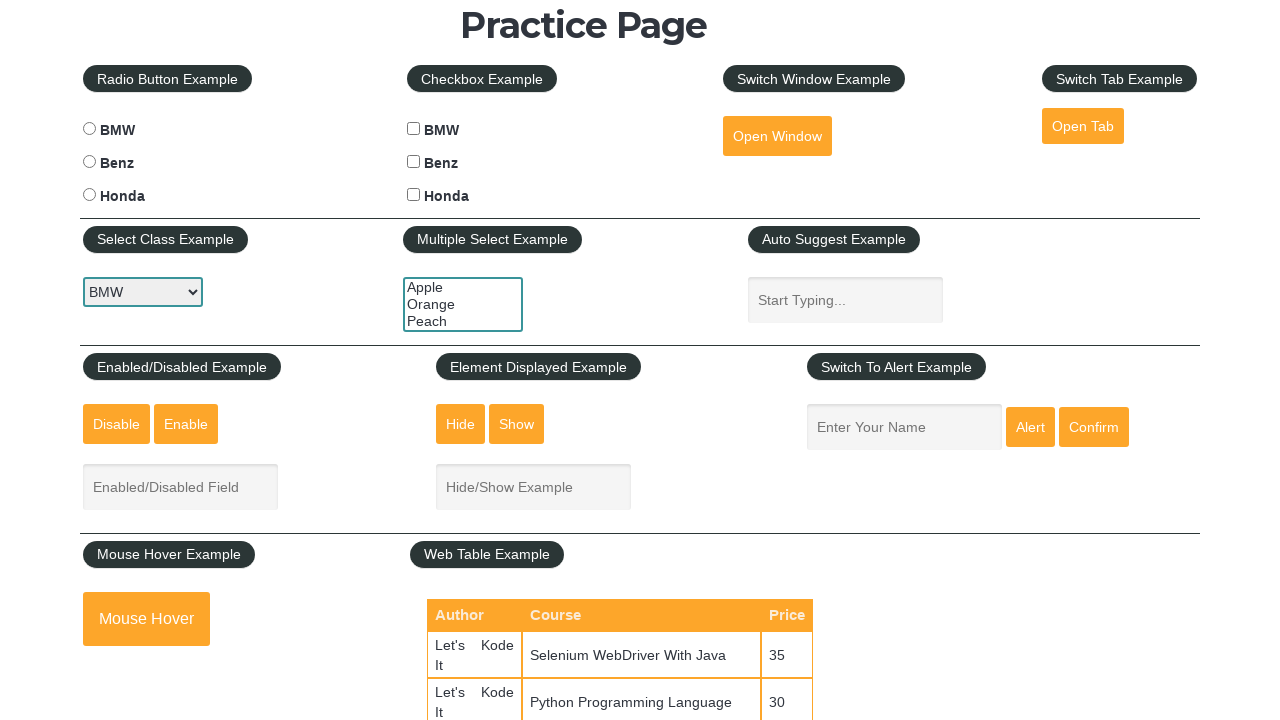